Tests accepting a JavaScript alert by clicking the first button and verifying the success message

Starting URL: https://the-internet.herokuapp.com/javascript_alerts

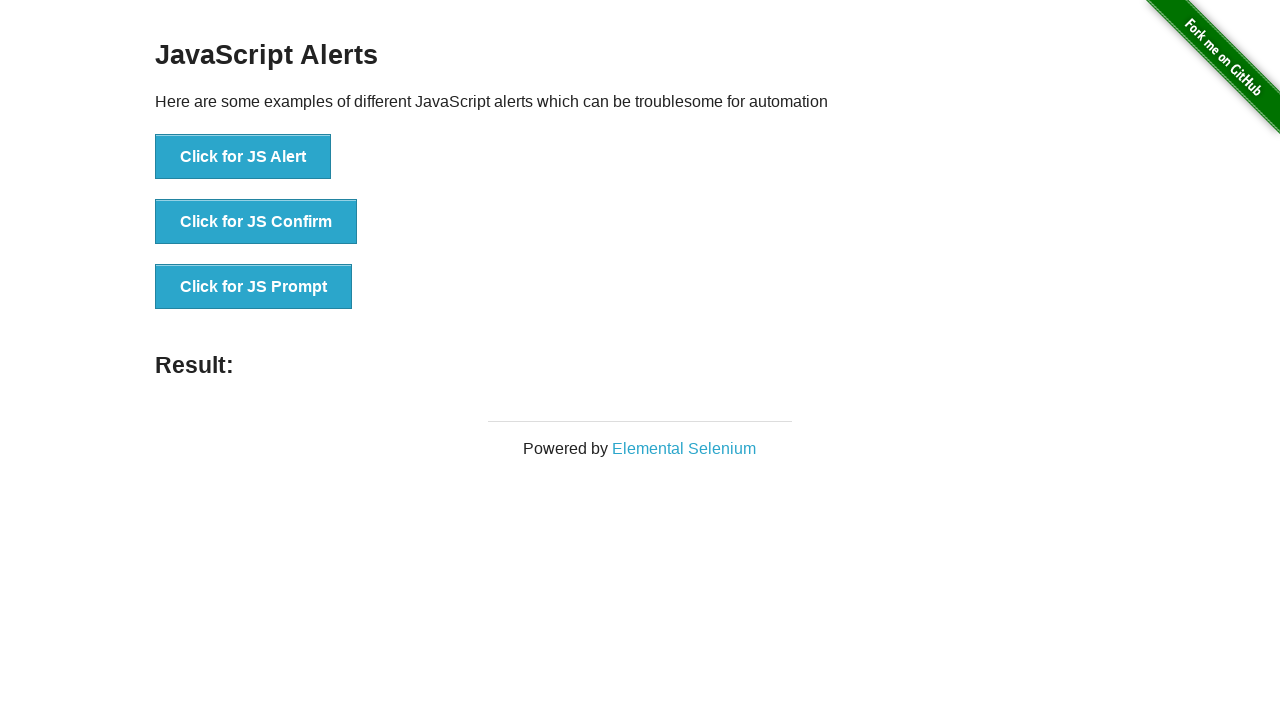

Clicked the 'Click for JS Alert' button to trigger JavaScript alert at (243, 157) on button:text('Click for JS Alert')
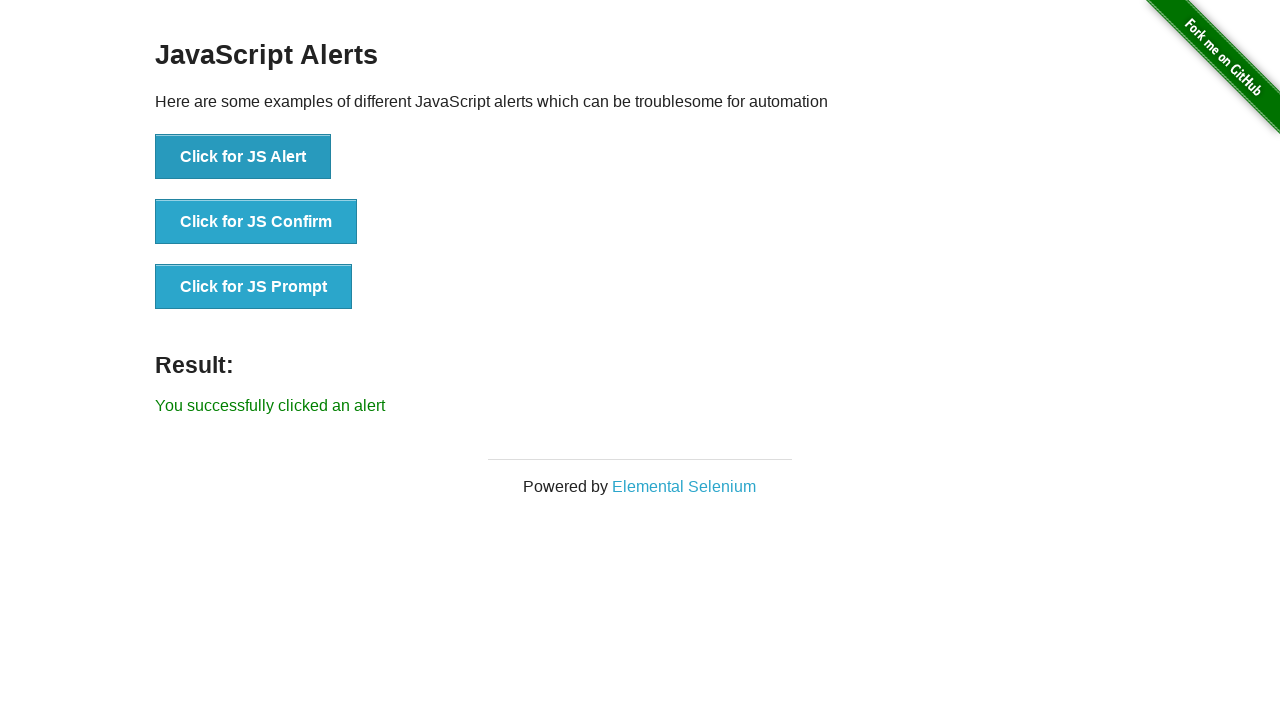

Set up dialog handler to accept the alert
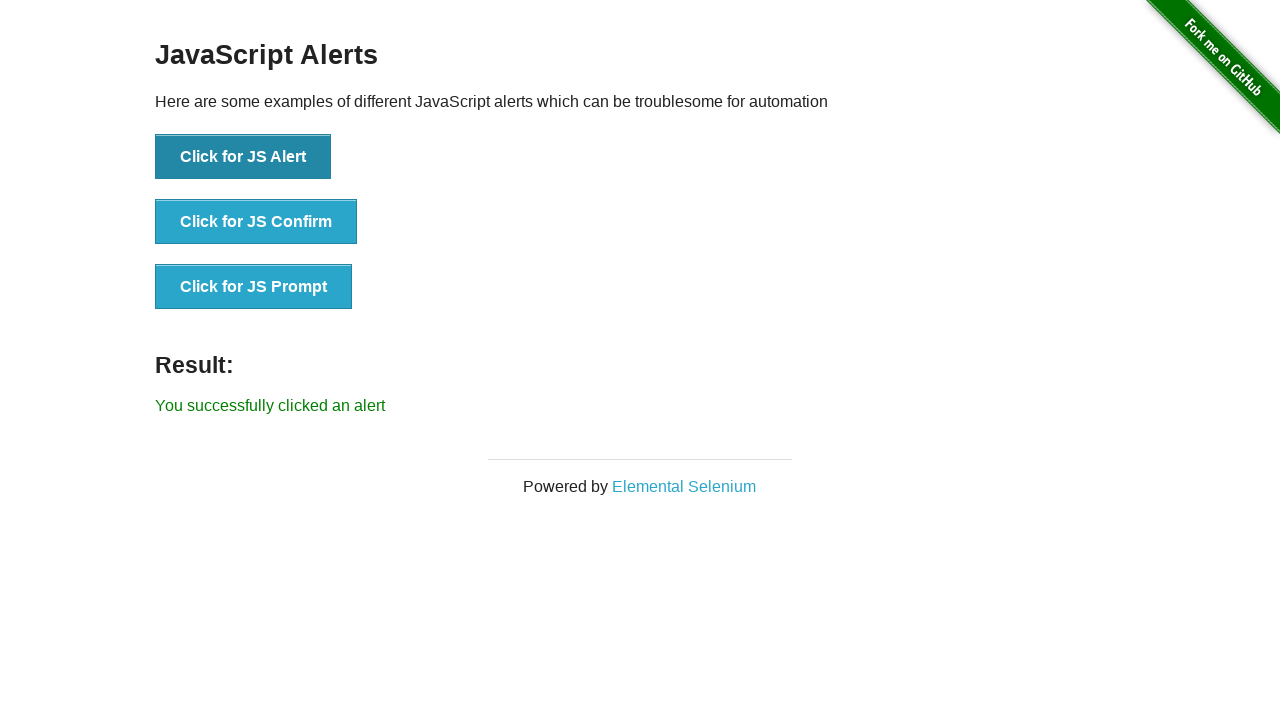

Retrieved result message text content
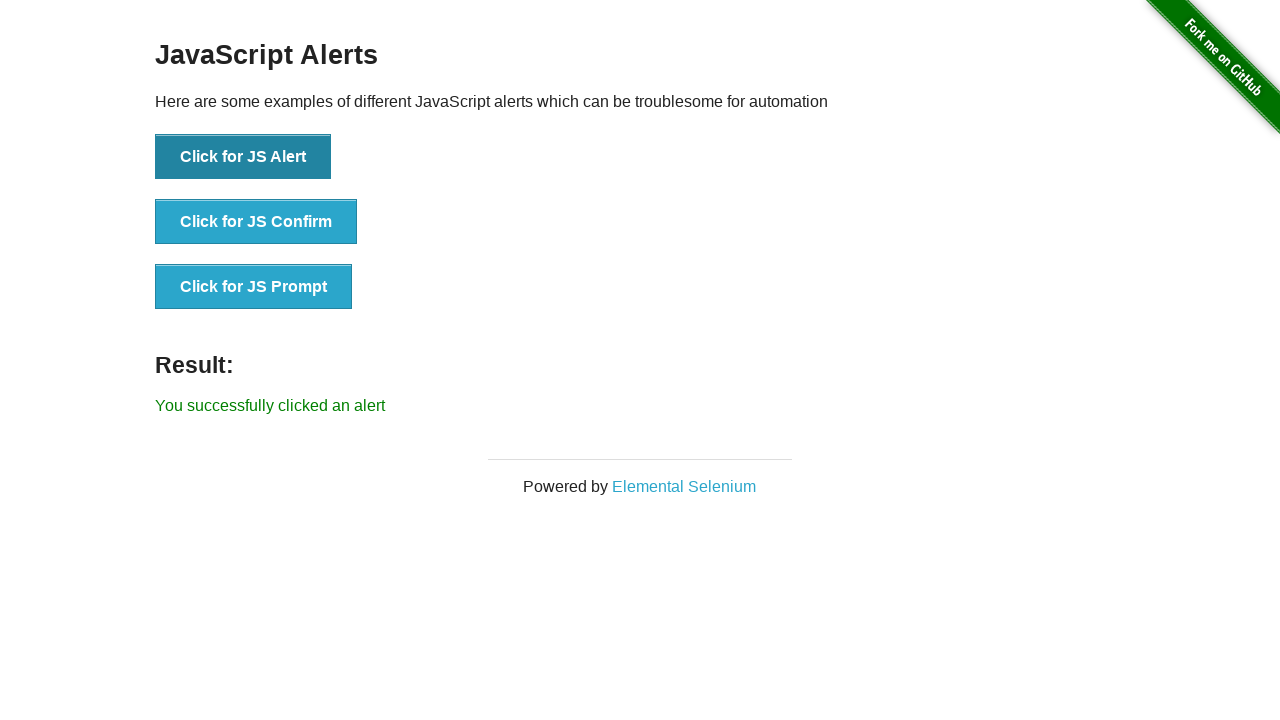

Verified success message: 'You successfully clicked an alert'
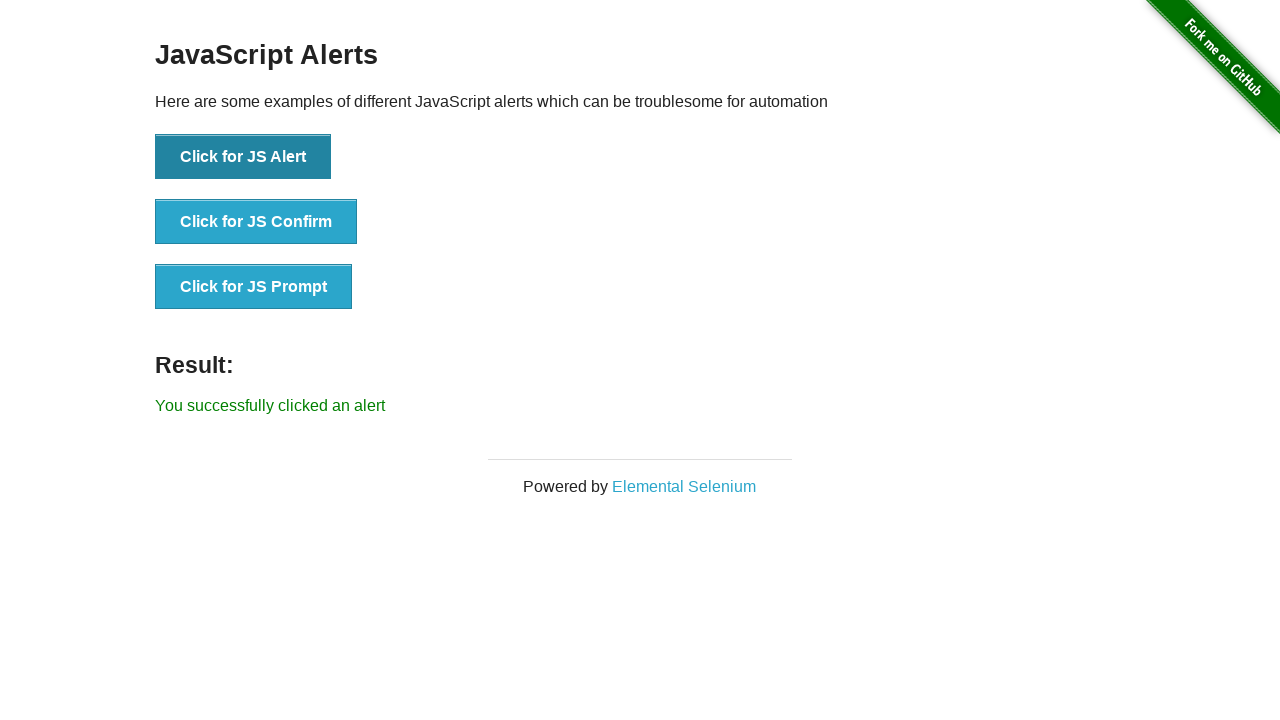

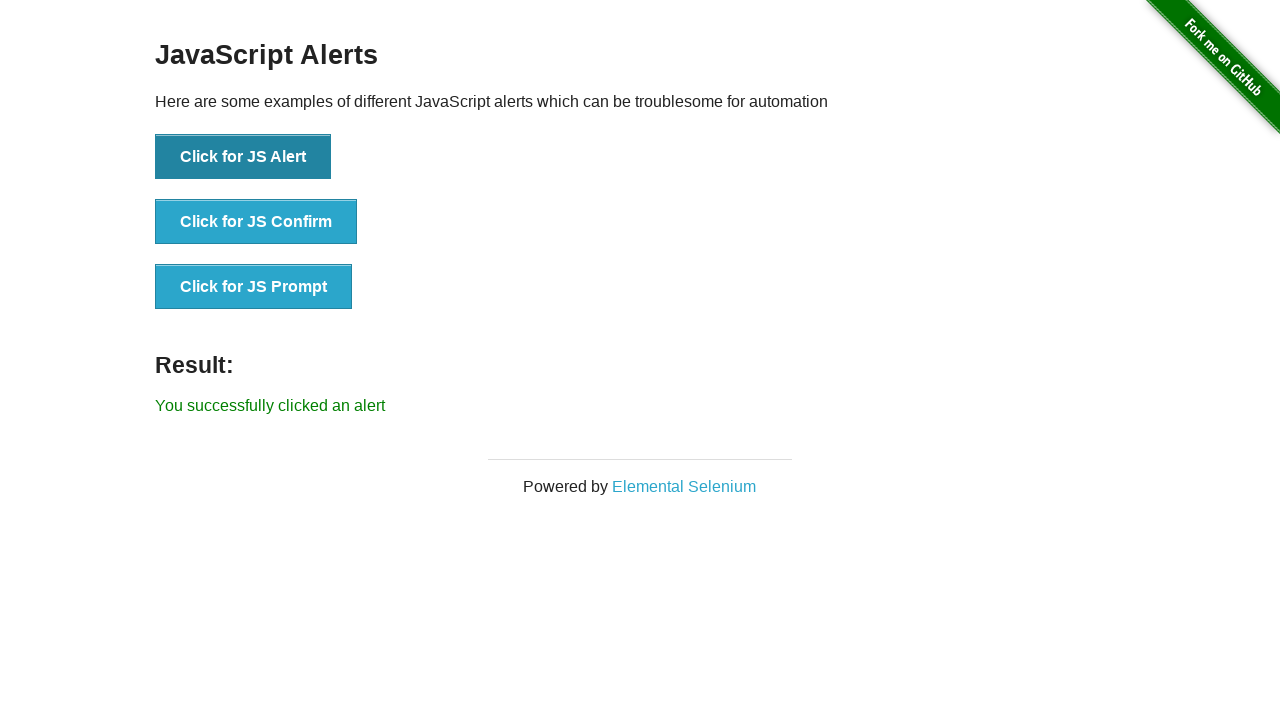